Tests weather information retrieval for a specific city (Yozgat) from Turkish Meteorological Service website

Starting URL: https://www.mgm.gov.tr/?il=Yozgat

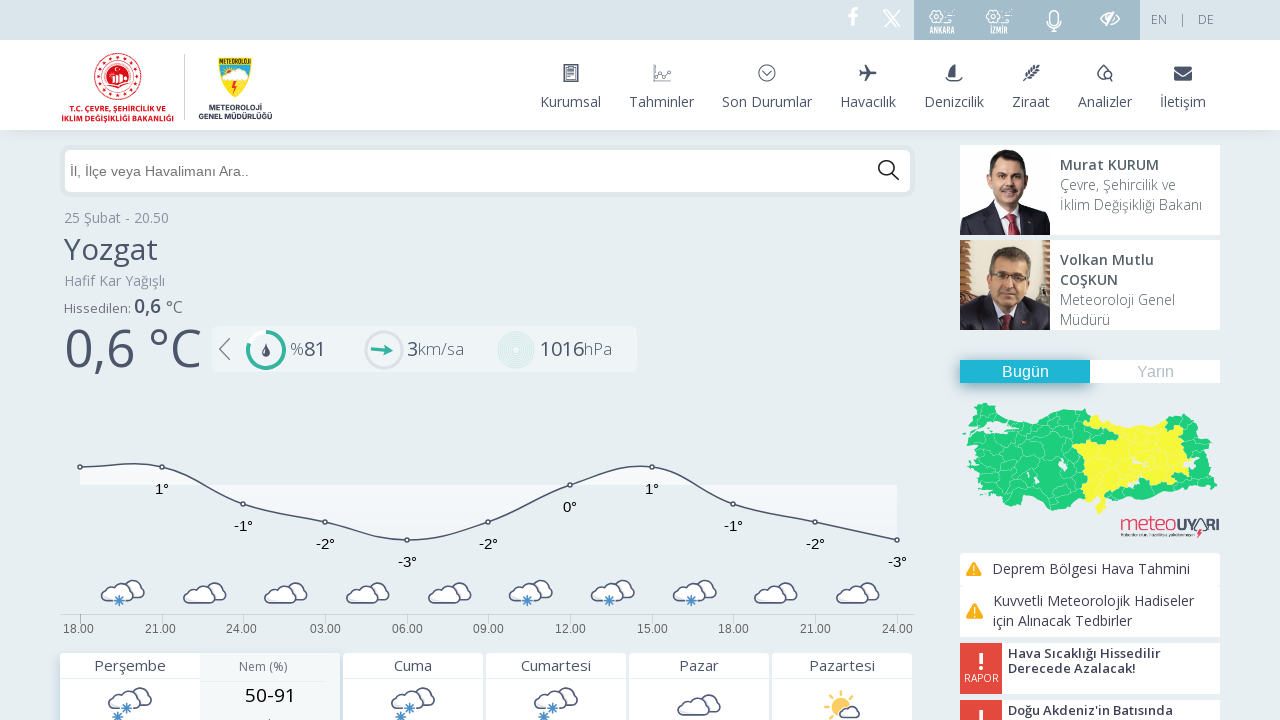

Weather data loaded for Yozgat
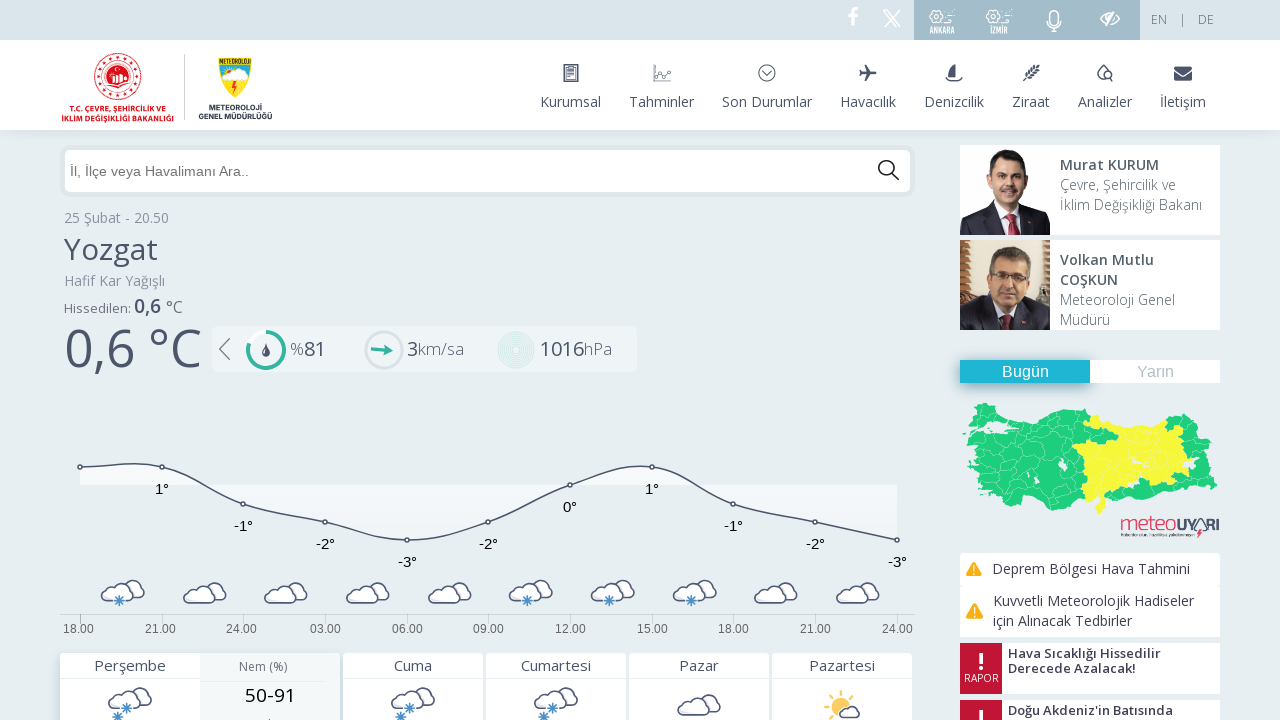

Extracted first day information from weather data
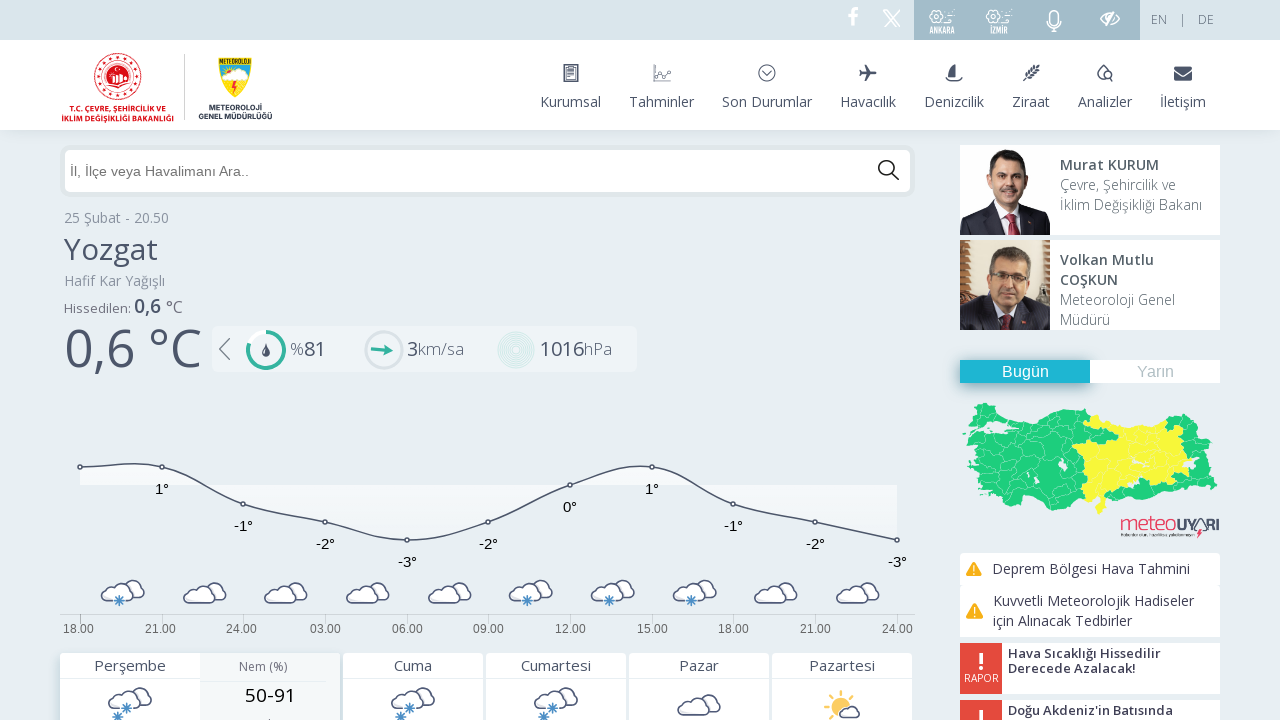

Extracted second day information from weather data
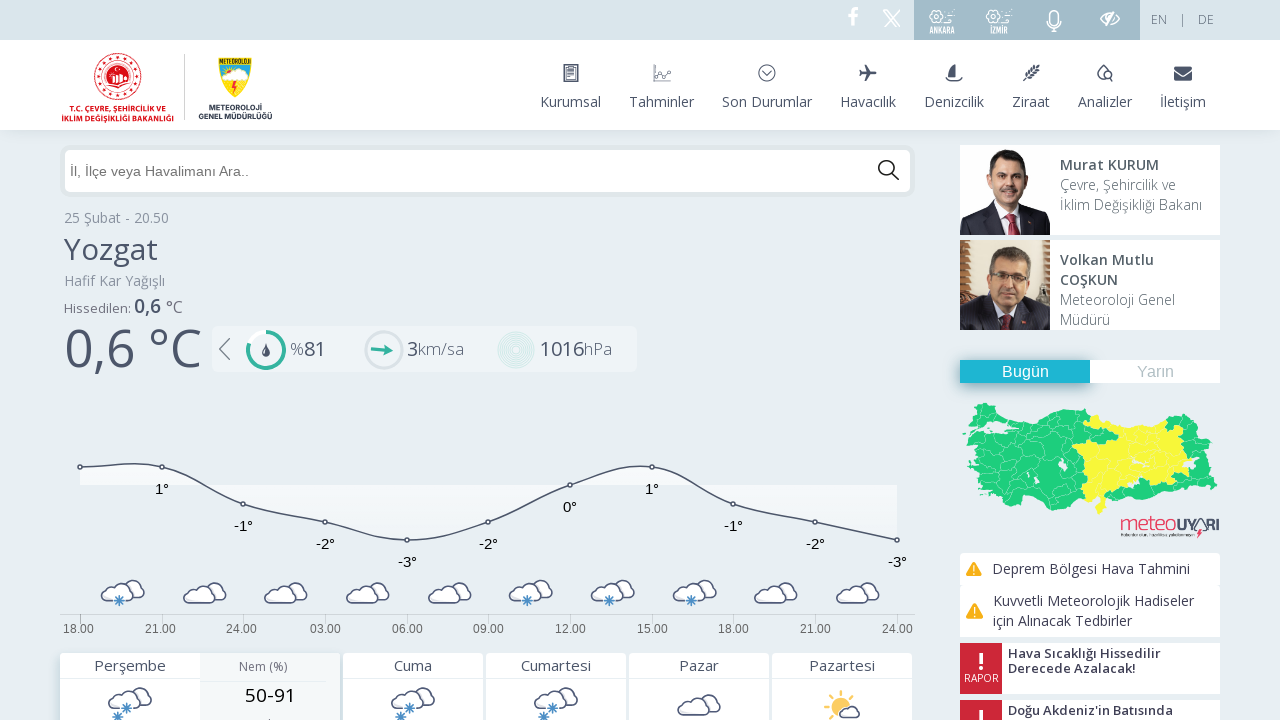

Extracted weather condition for first day
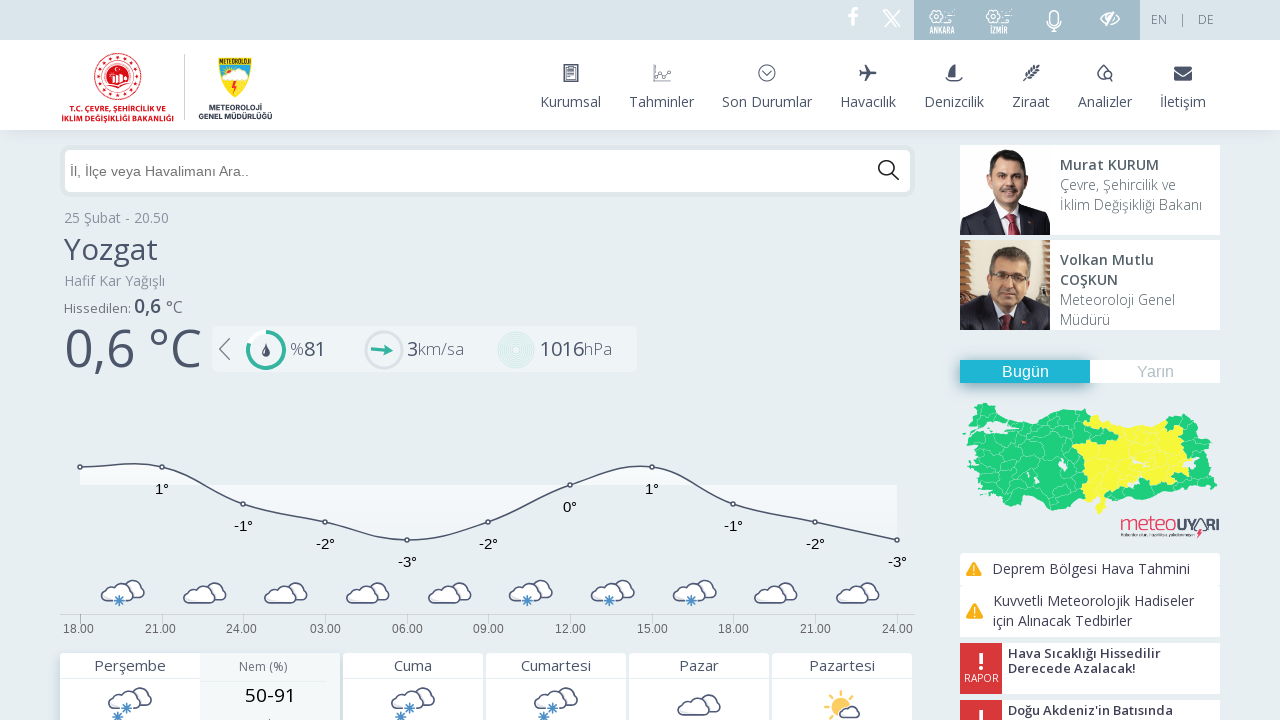

Extracted weather condition for second day
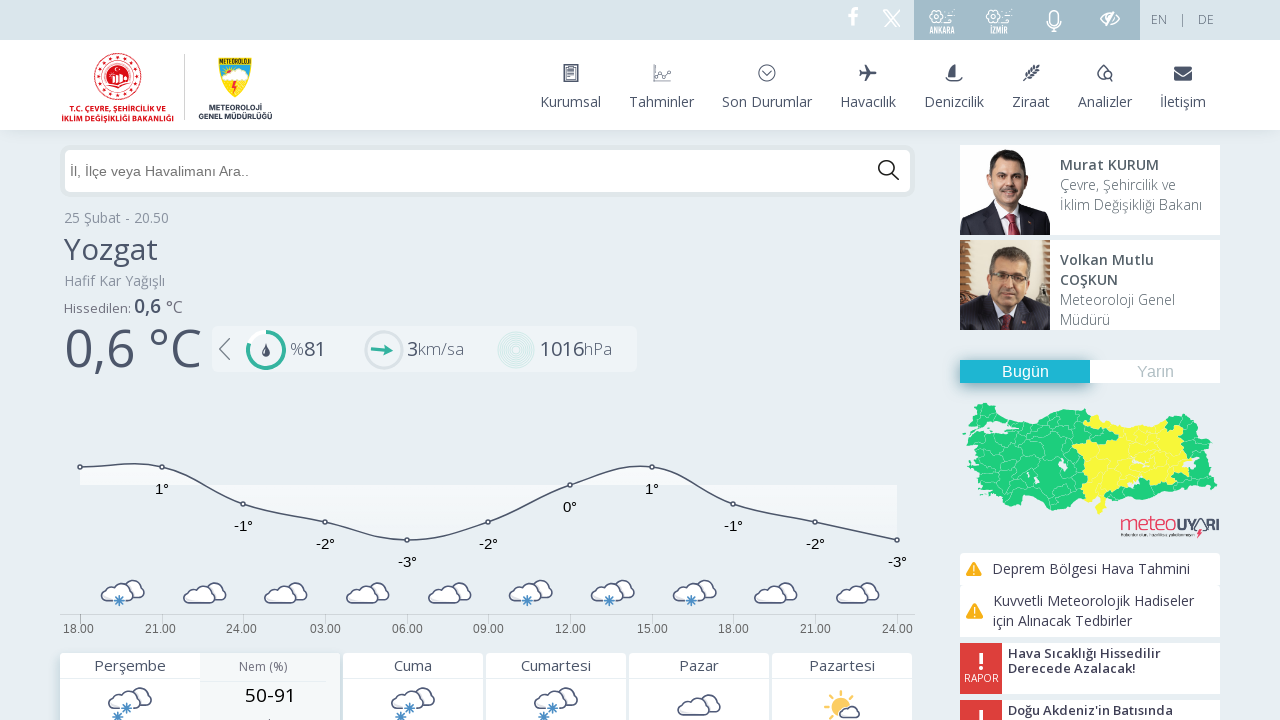

Extracted temperature for first day
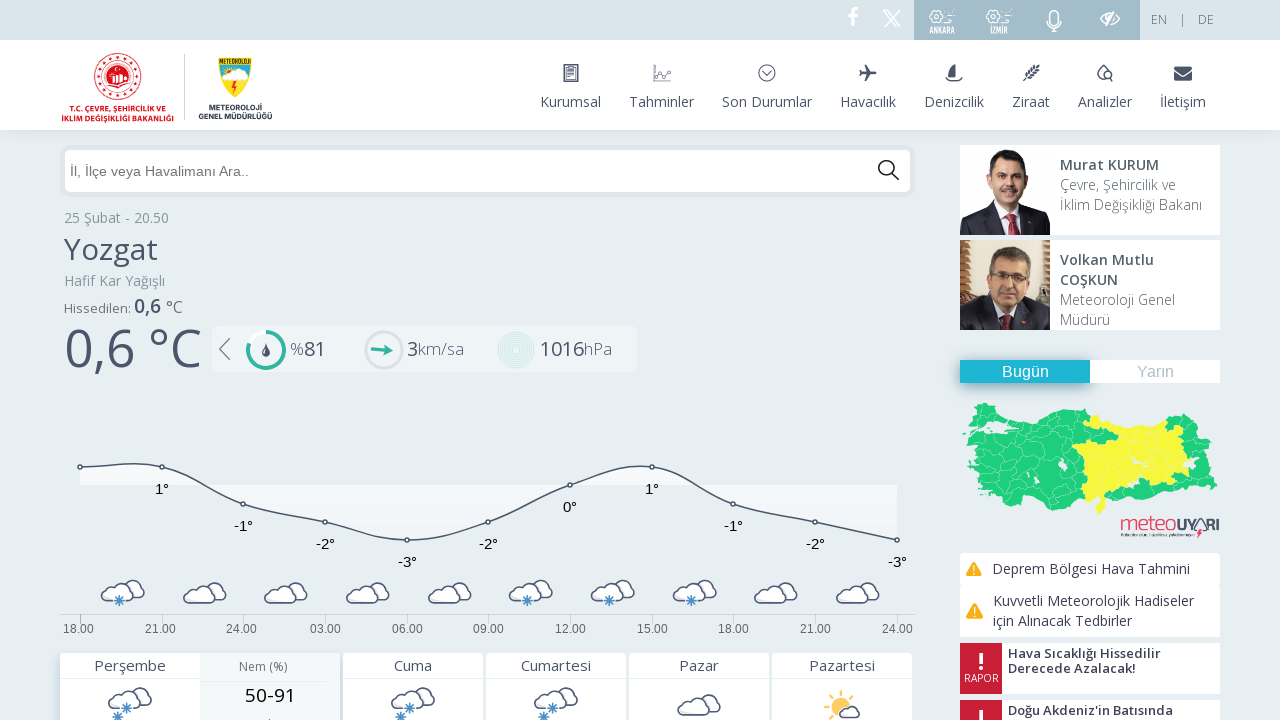

Extracted temperature for second day
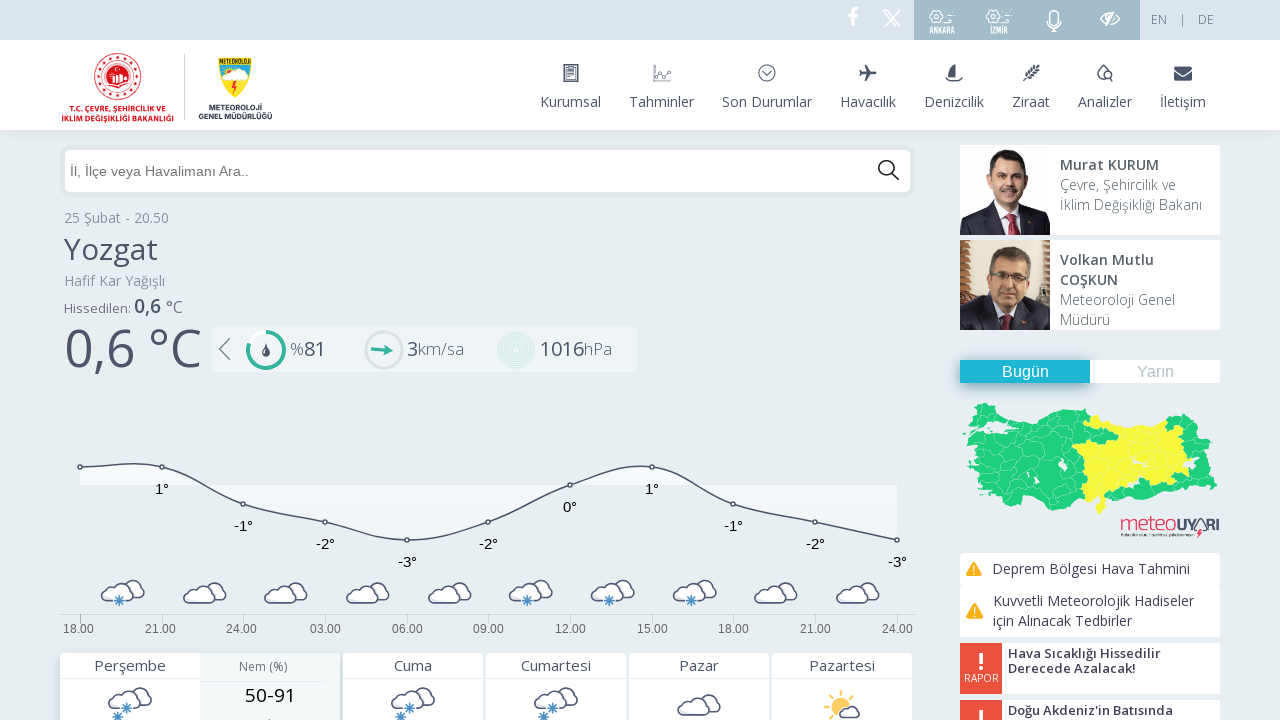

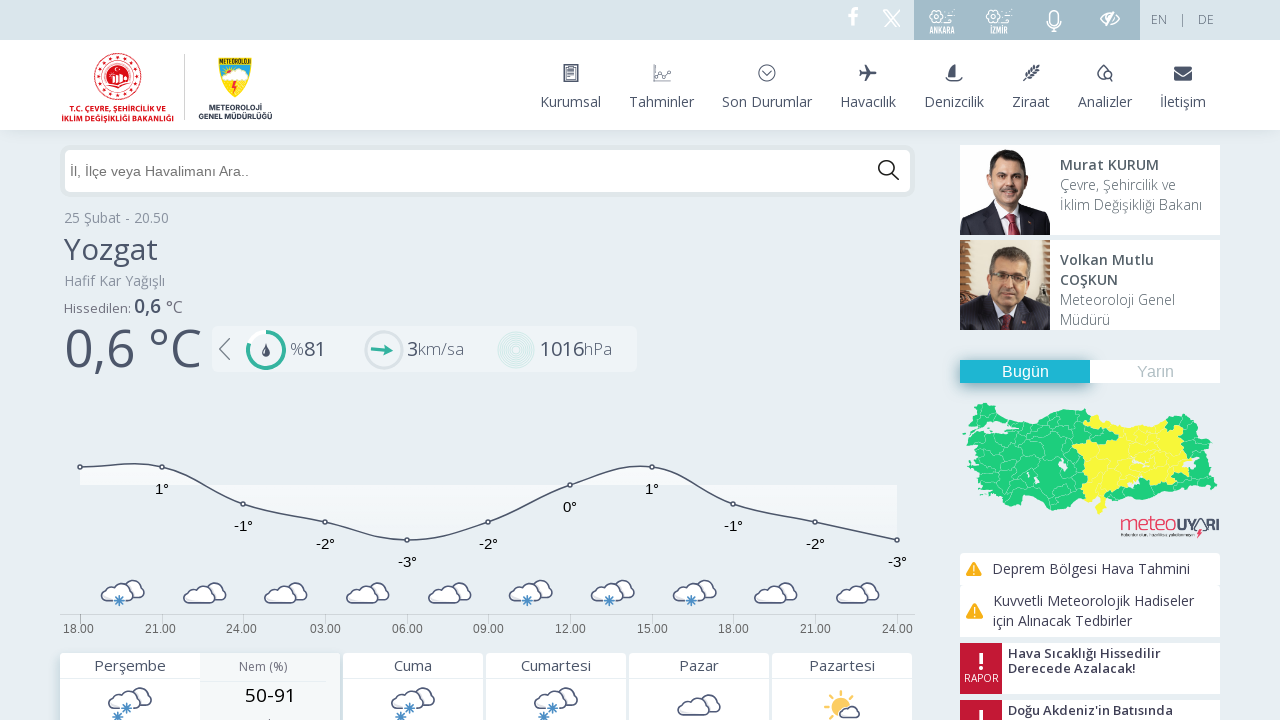